Tests a web form by entering text in an input field and clicking the submit button, then verifies the form was submitted

Starting URL: https://www.selenium.dev/selenium/web/web-form.html

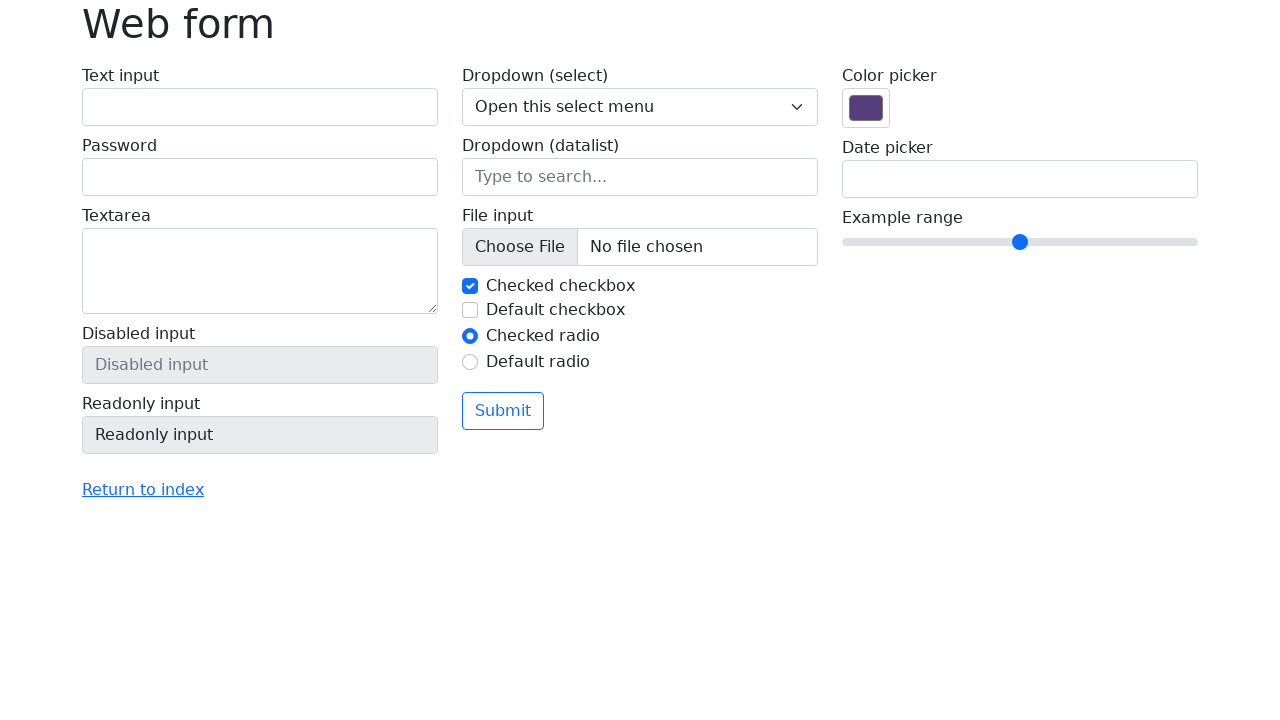

Filled text input field with 'Hello!' on #my-text-id
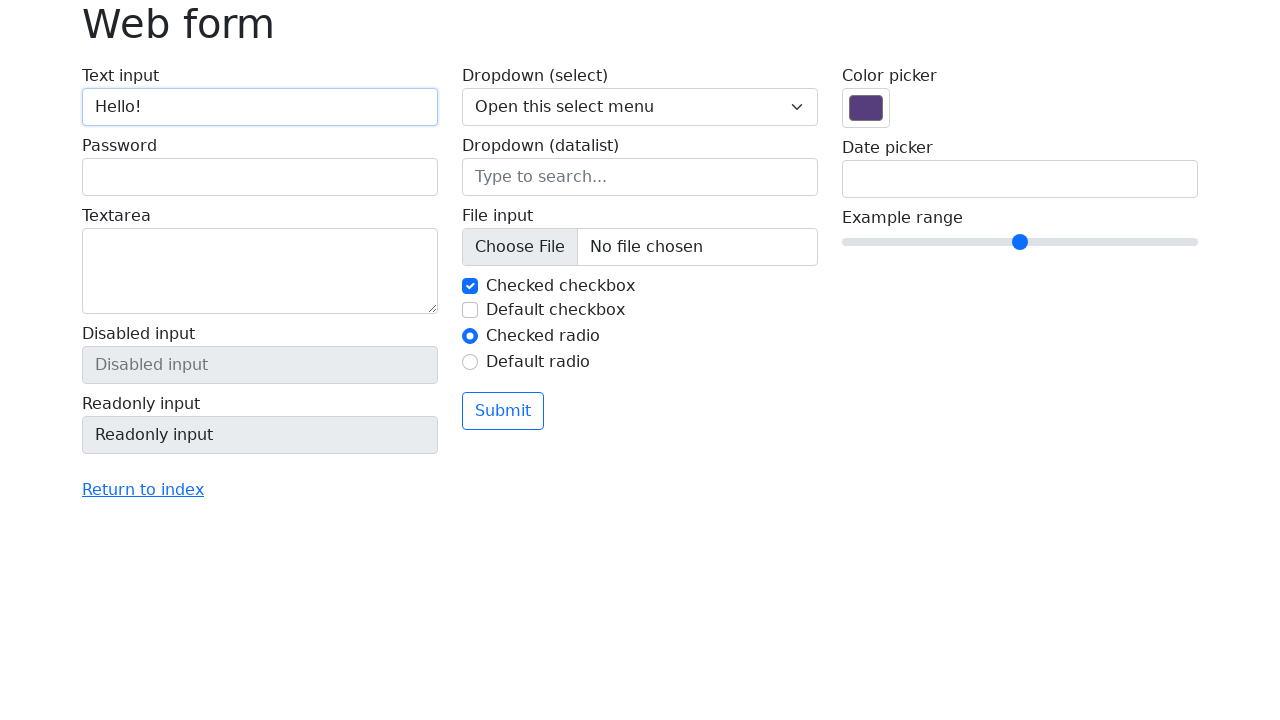

Clicked submit button at (503, 411) on button
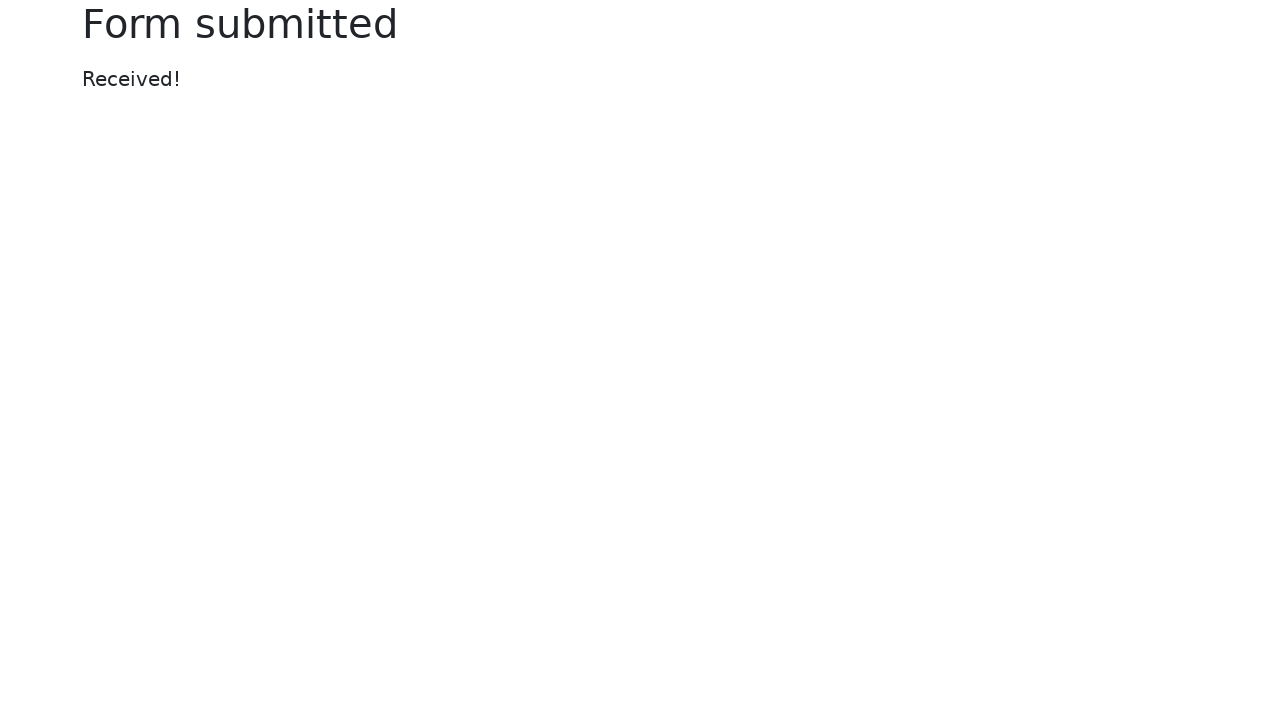

Form submission verified - h1 element appeared
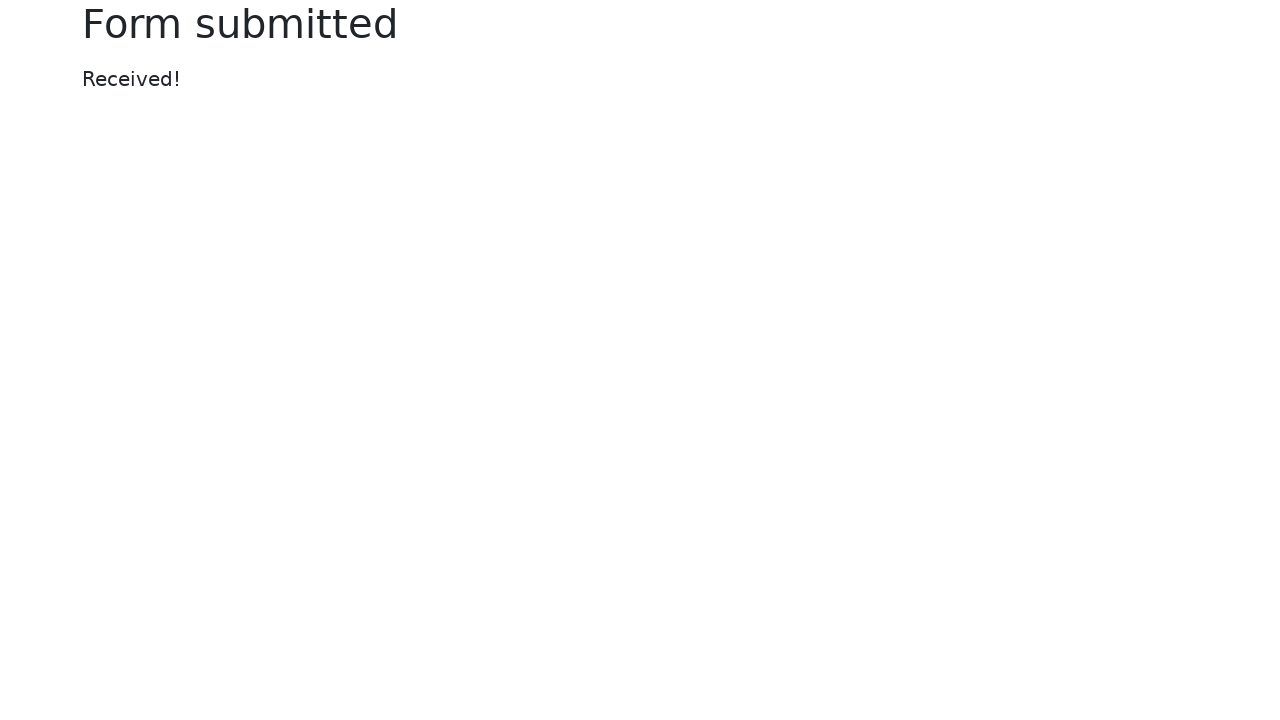

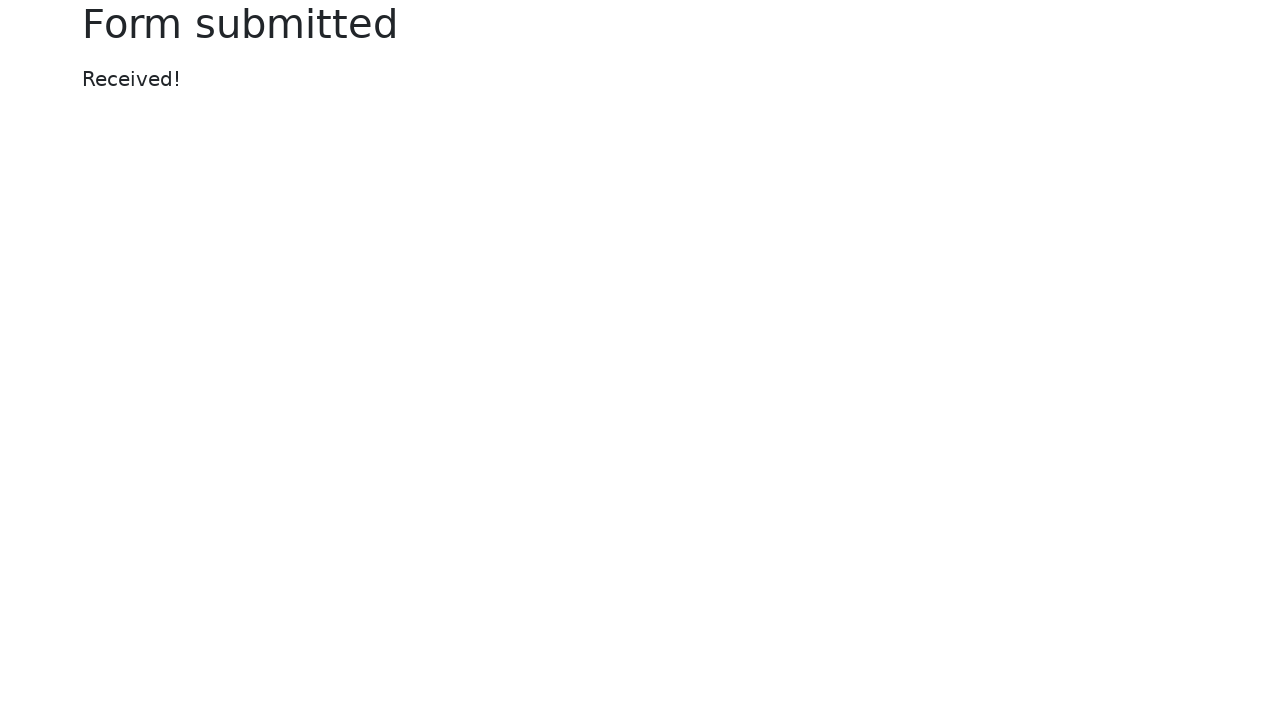